Tests login, adding item to cart, and logout flow on Saucedemo website

Starting URL: https://www.saucedemo.com/

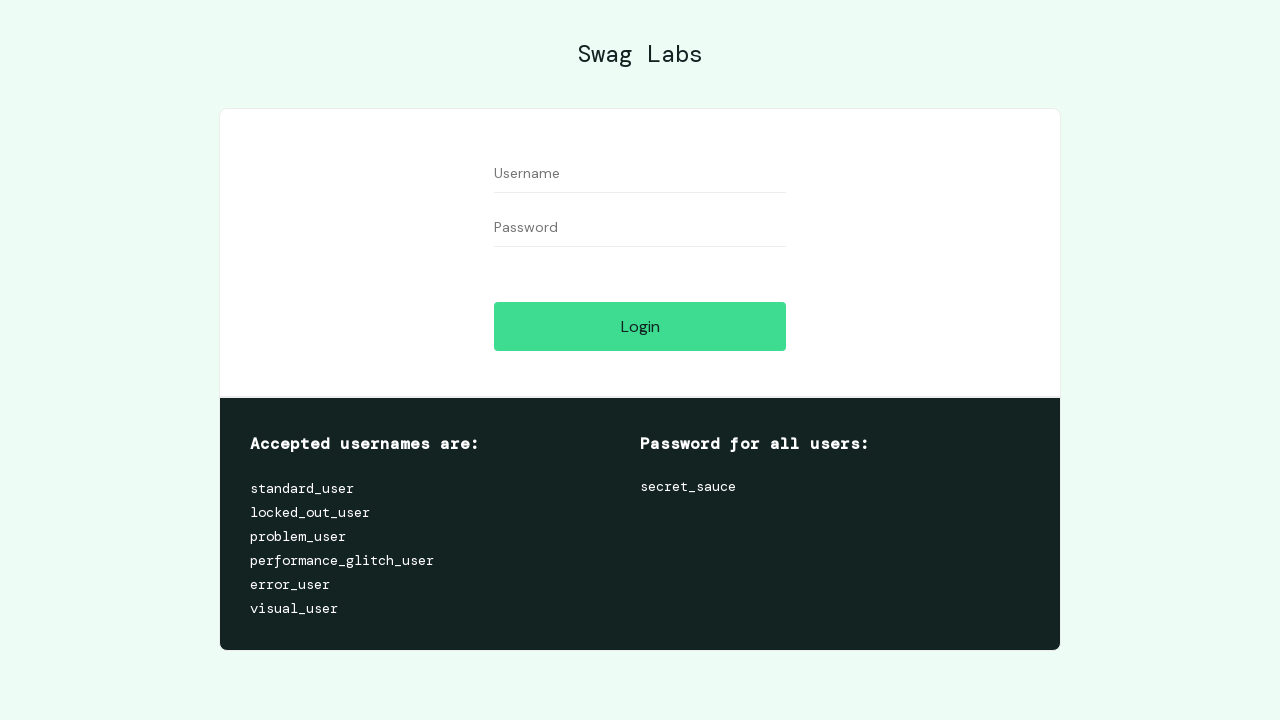

Filled username field with 'standard_user' on #user-name
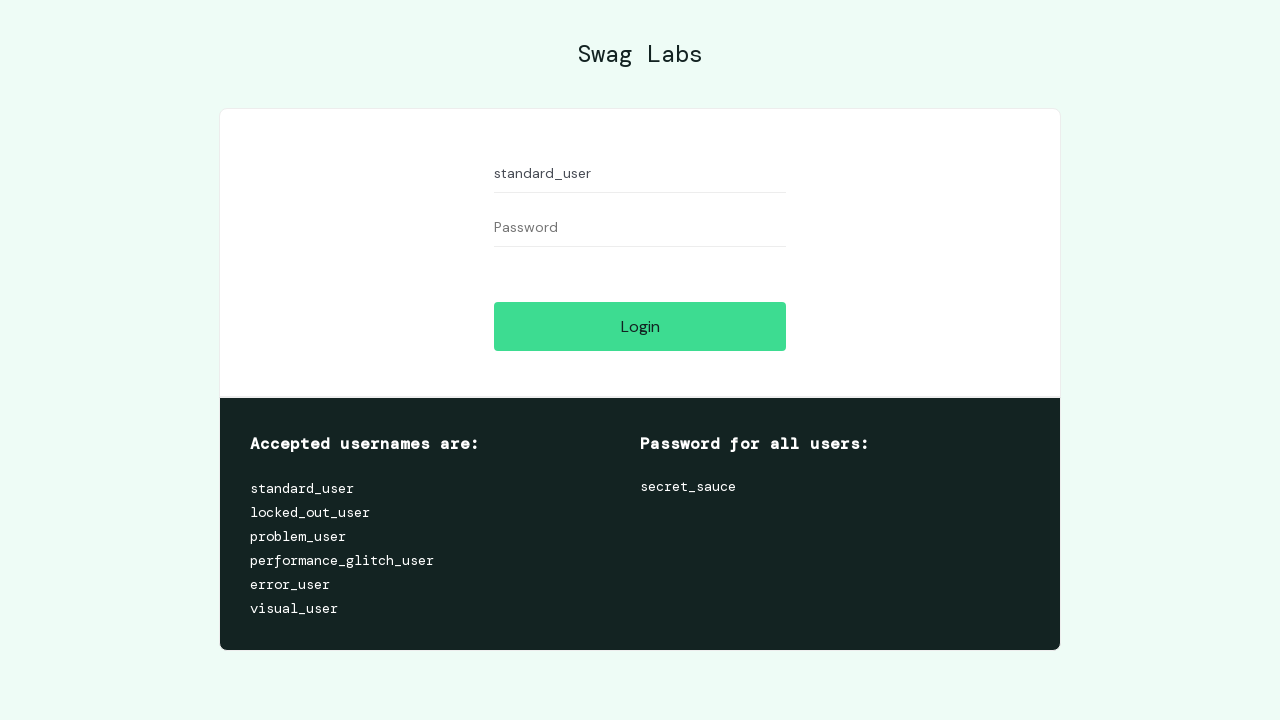

Filled password field with 'secret_sauce' on #password
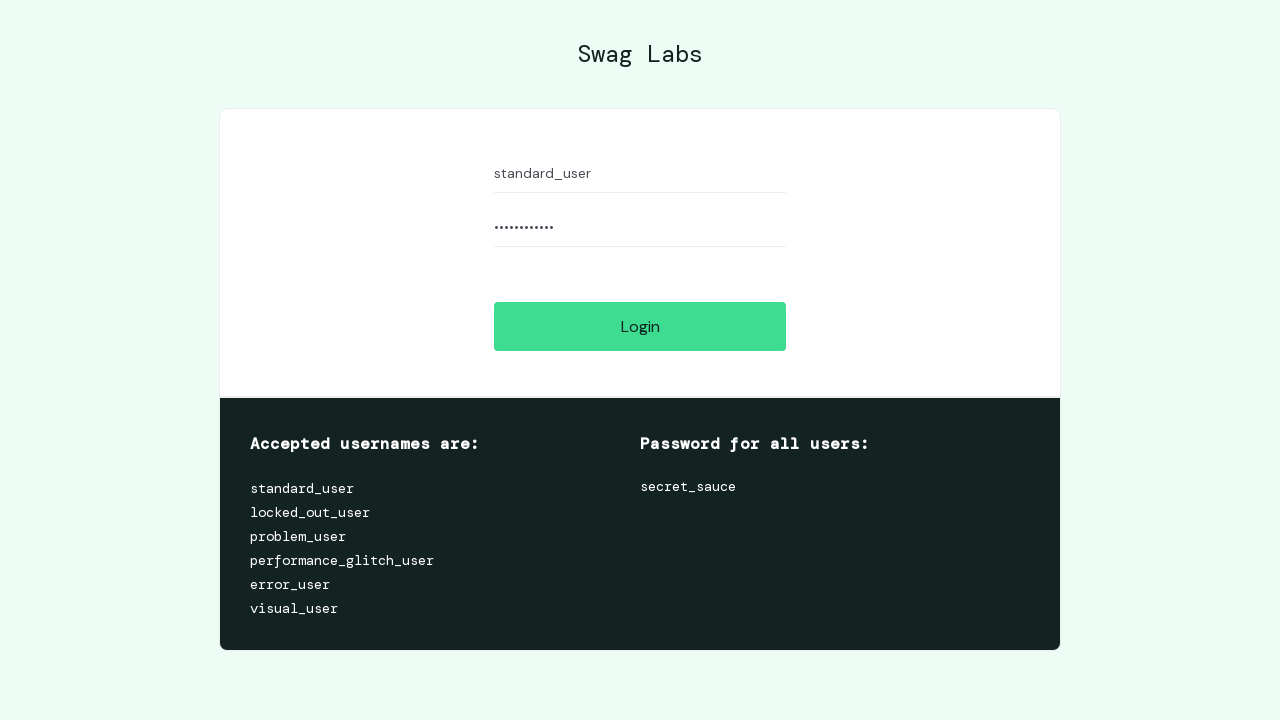

Clicked login button to authenticate at (640, 326) on #login-button
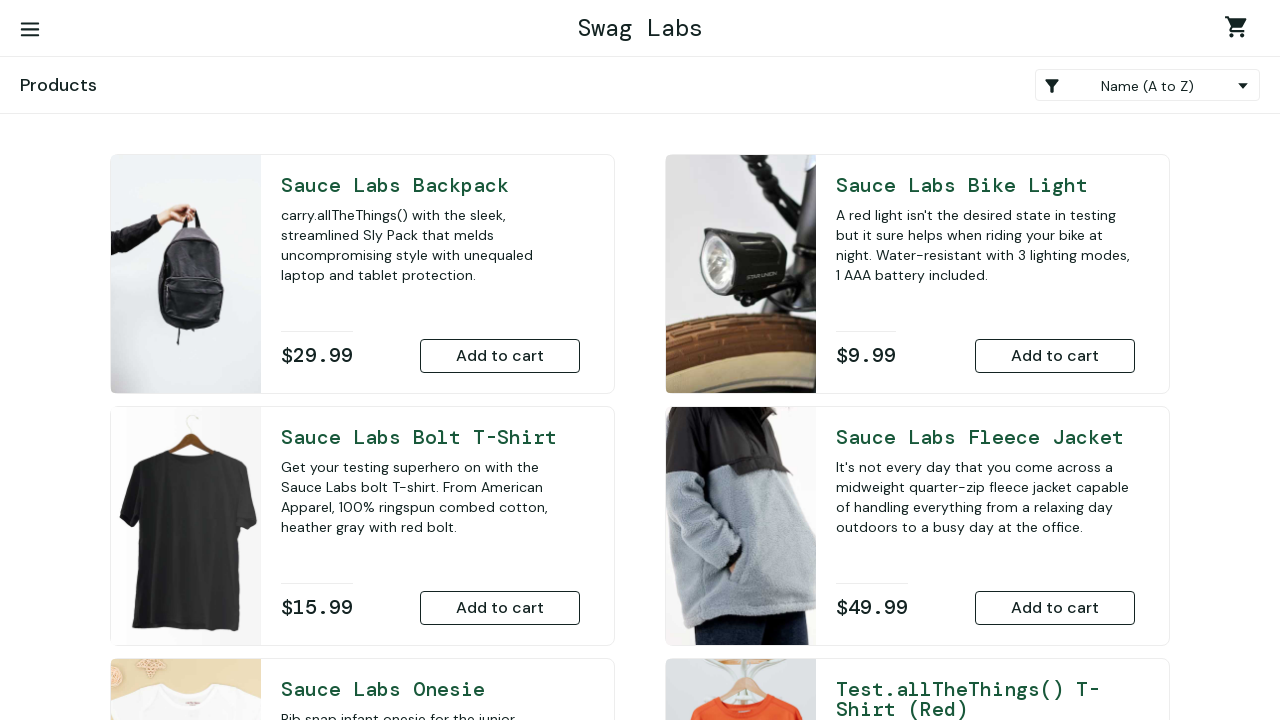

Added Sauce Labs Backpack to cart at (500, 356) on #add-to-cart-sauce-labs-backpack
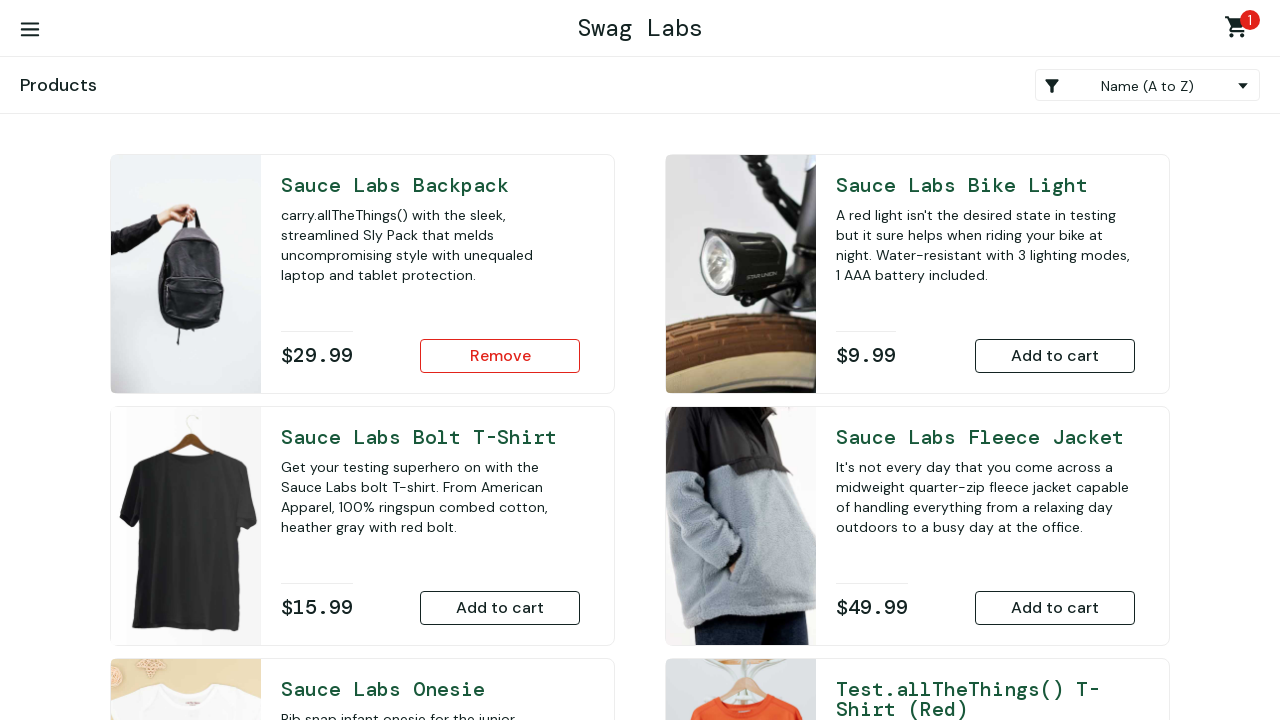

Opened navigation menu at (30, 30) on #react-burger-menu-btn
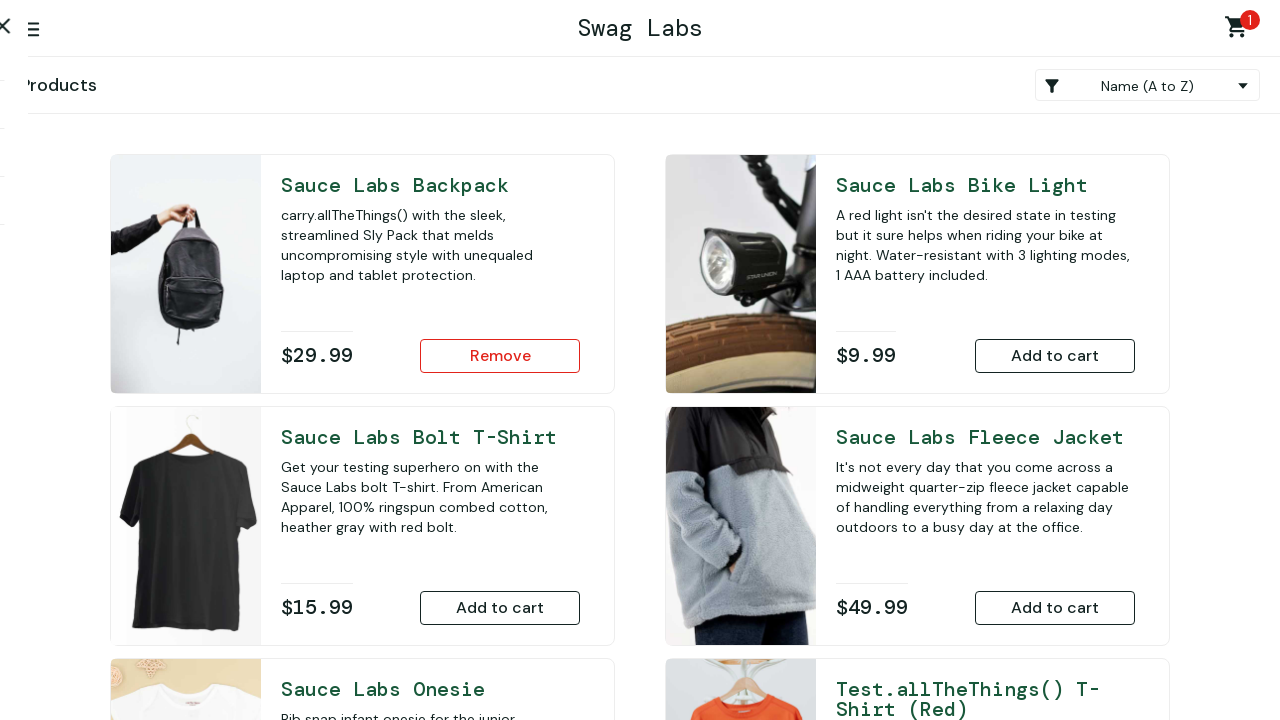

Clicked logout link to end session at (150, 156) on #logout_sidebar_link
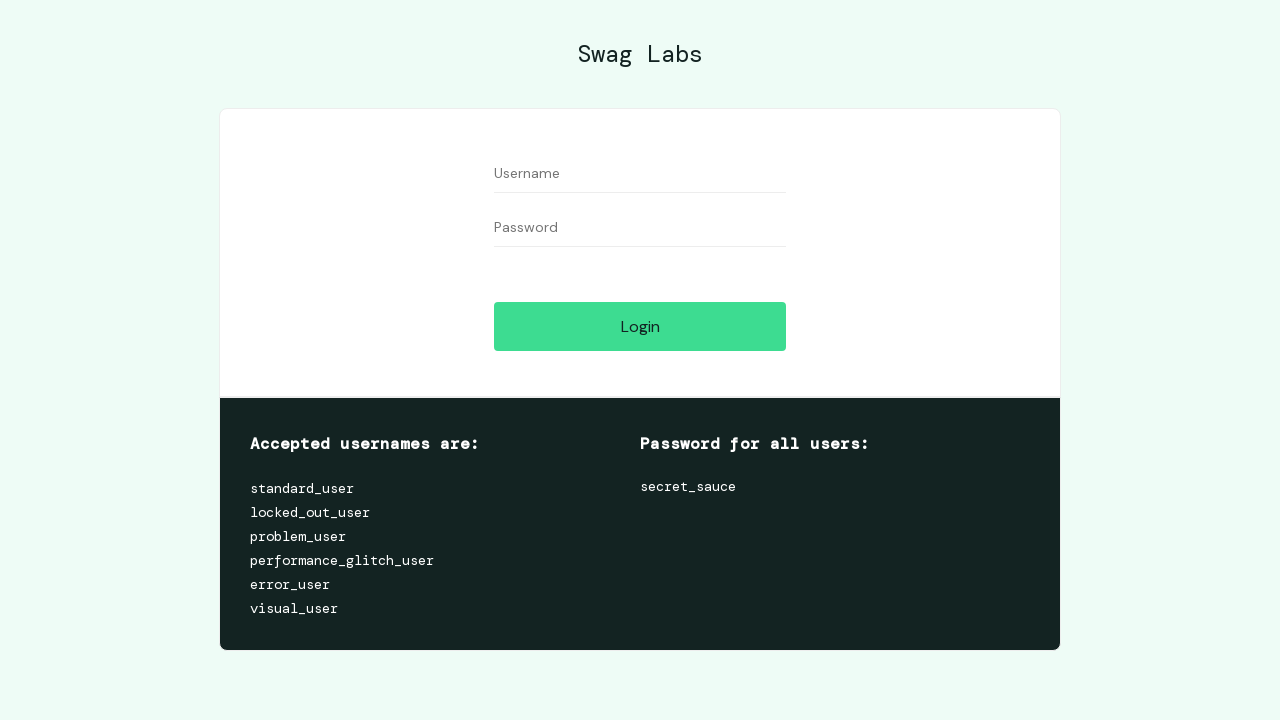

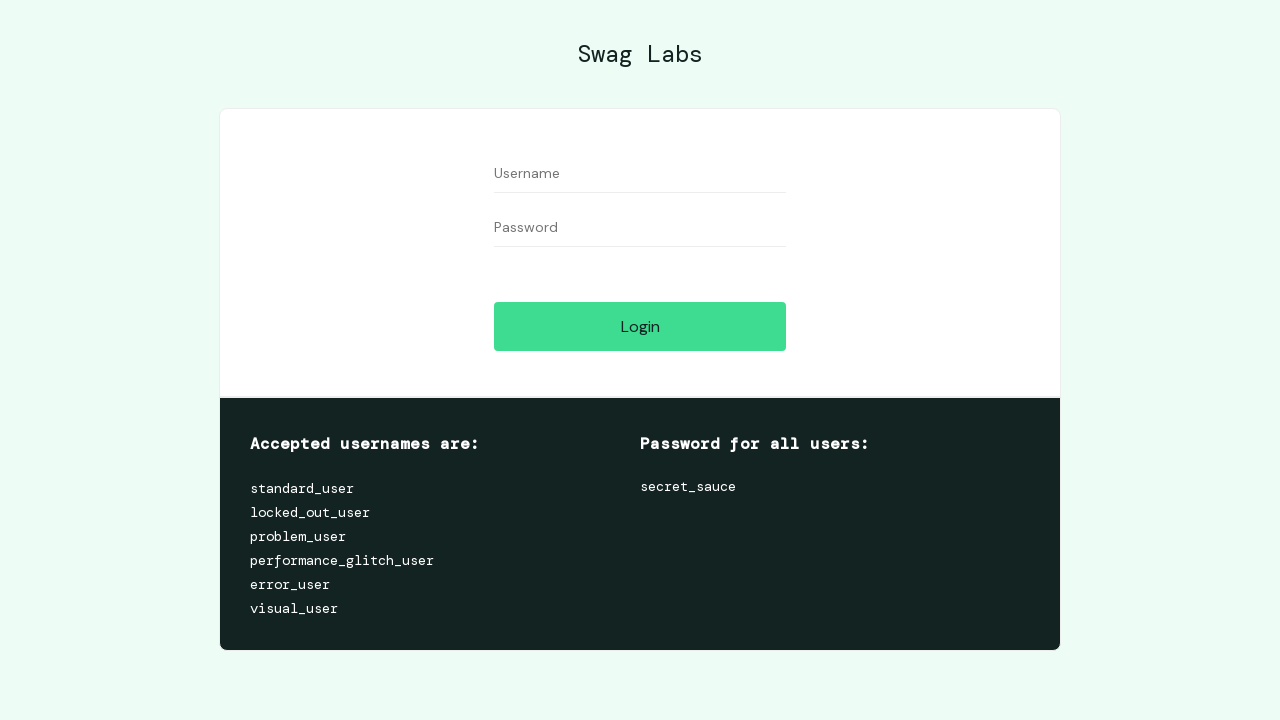